Tests clicking a reveal button to show a hidden input field, then typing text into it

Starting URL: https://www.selenium.dev/selenium/web/dynamic.html

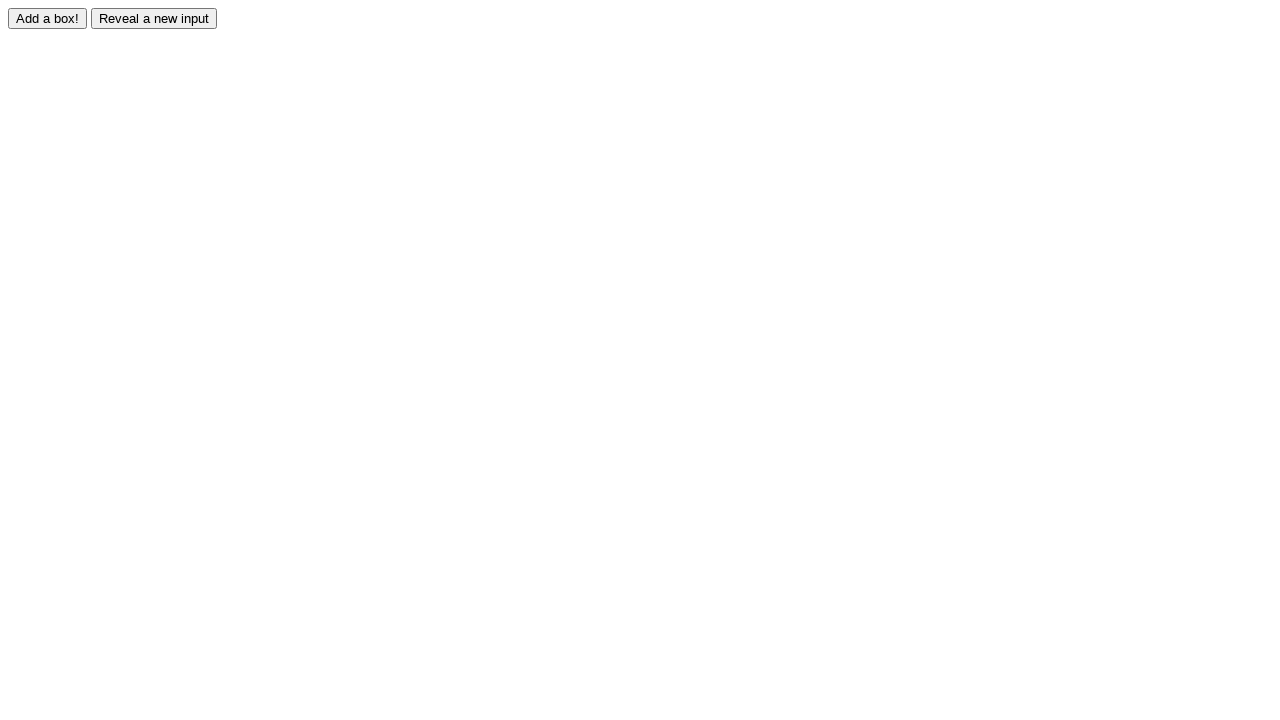

Clicked reveal button to show hidden input field at (154, 18) on #reveal
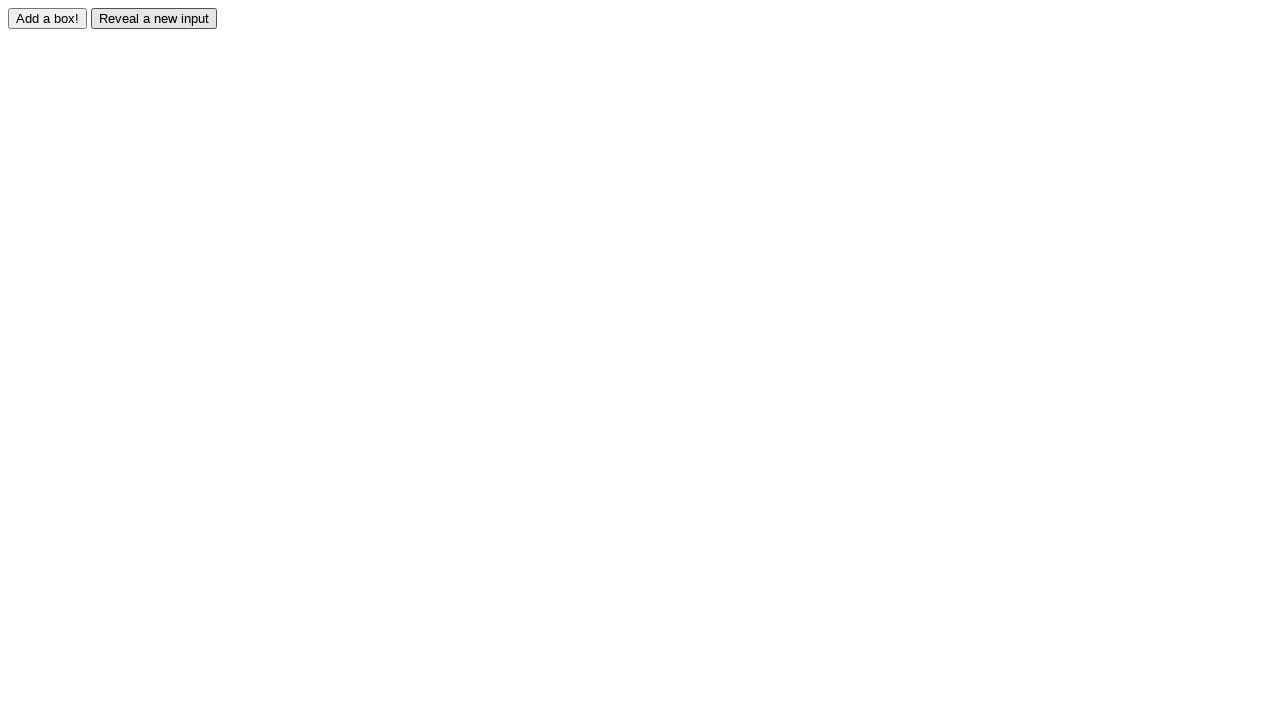

Waited for revealed input field to become visible
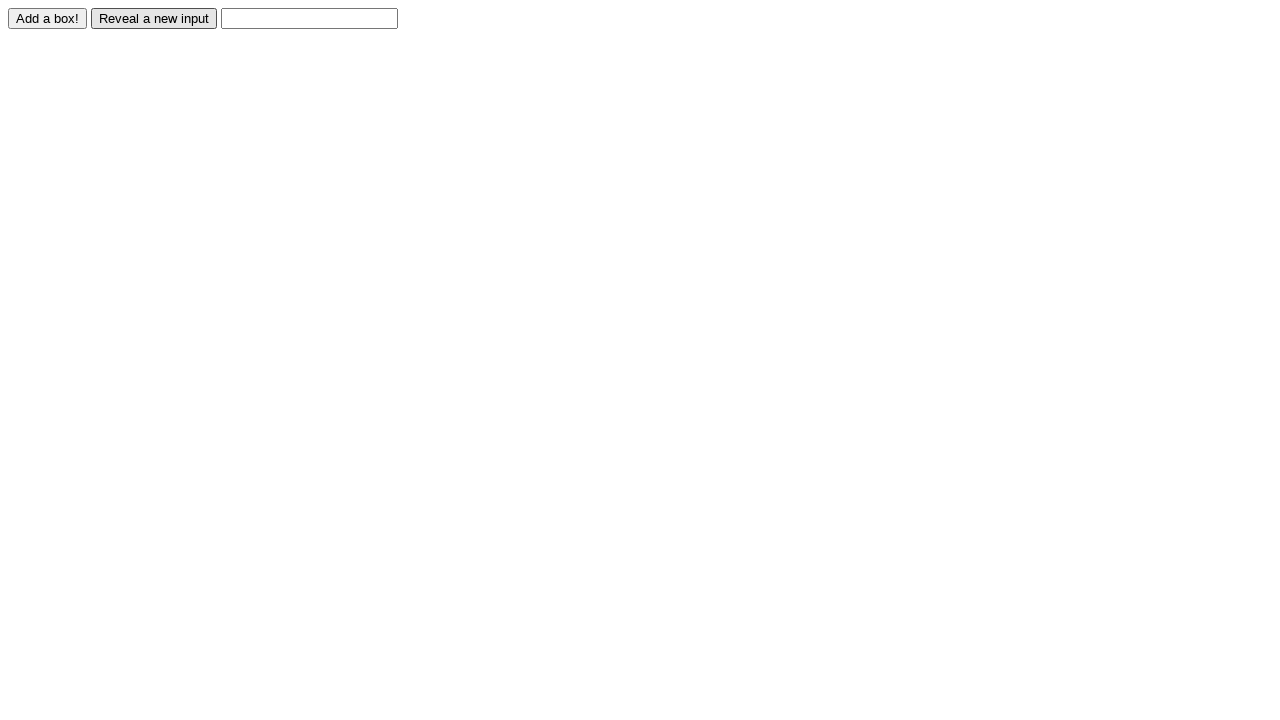

Typed 'Displayed' into the revealed input field on #revealed
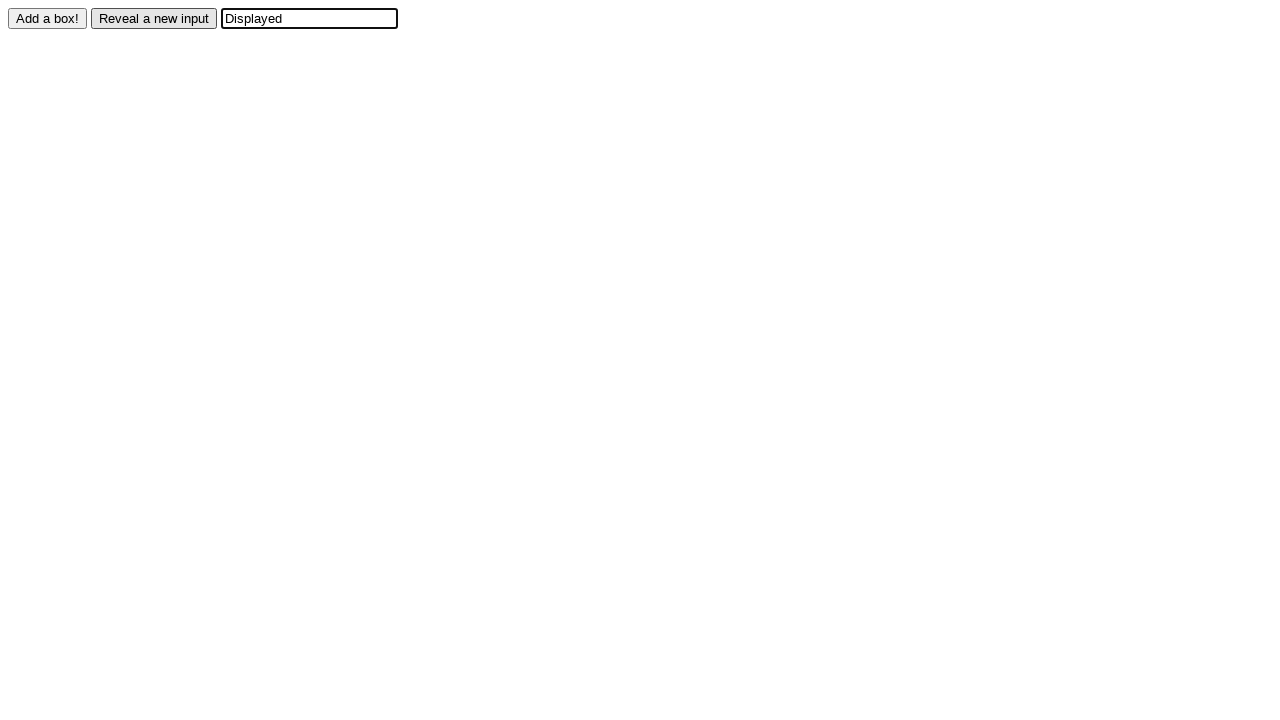

Located the revealed input element
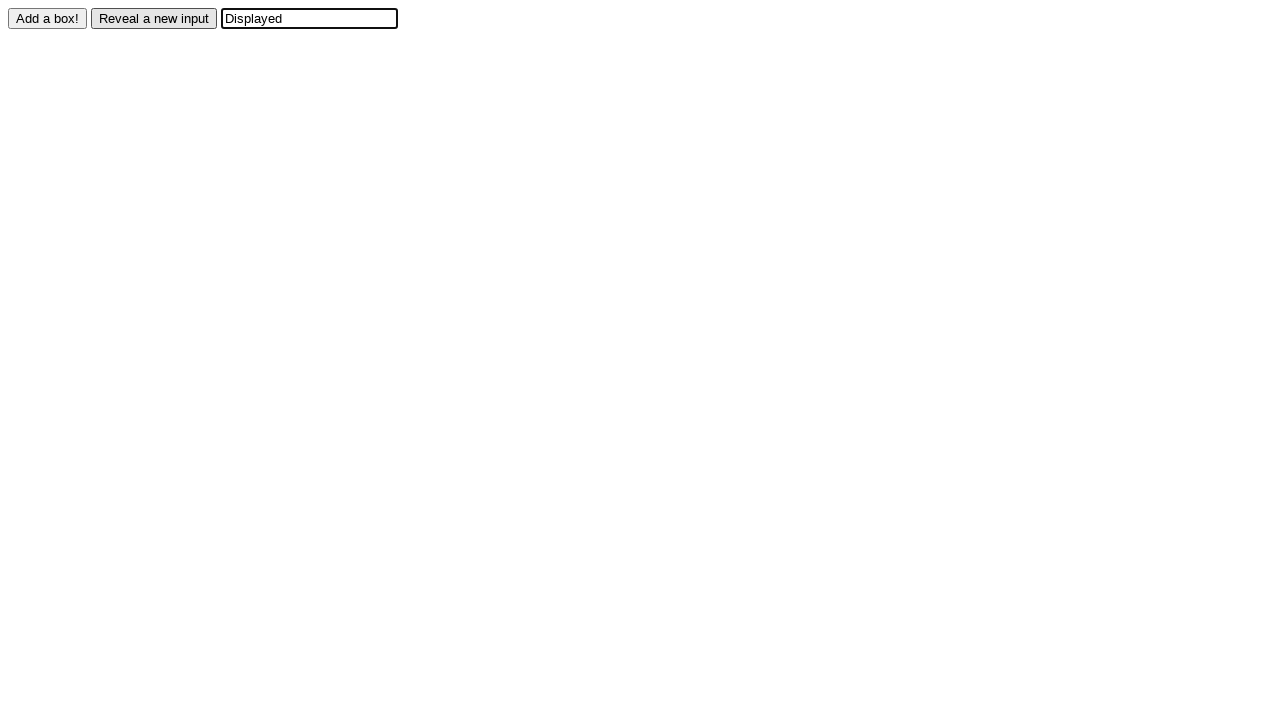

Verified input field contains 'Displayed'
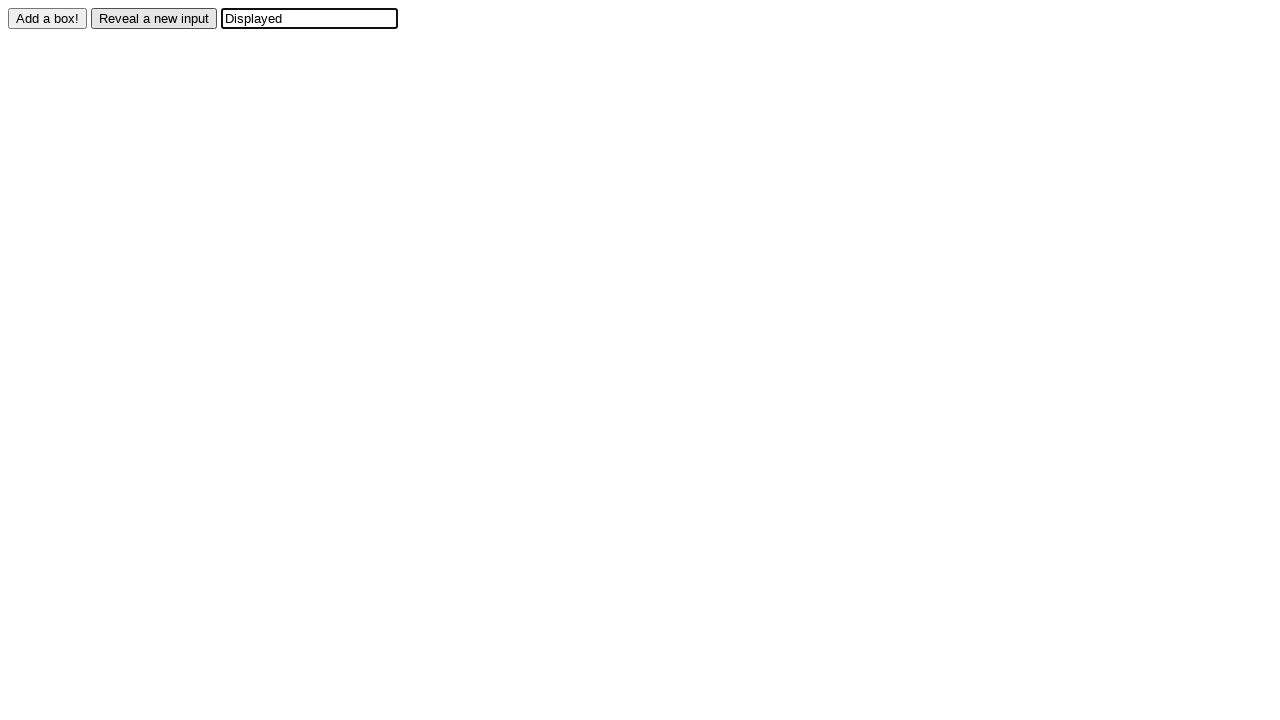

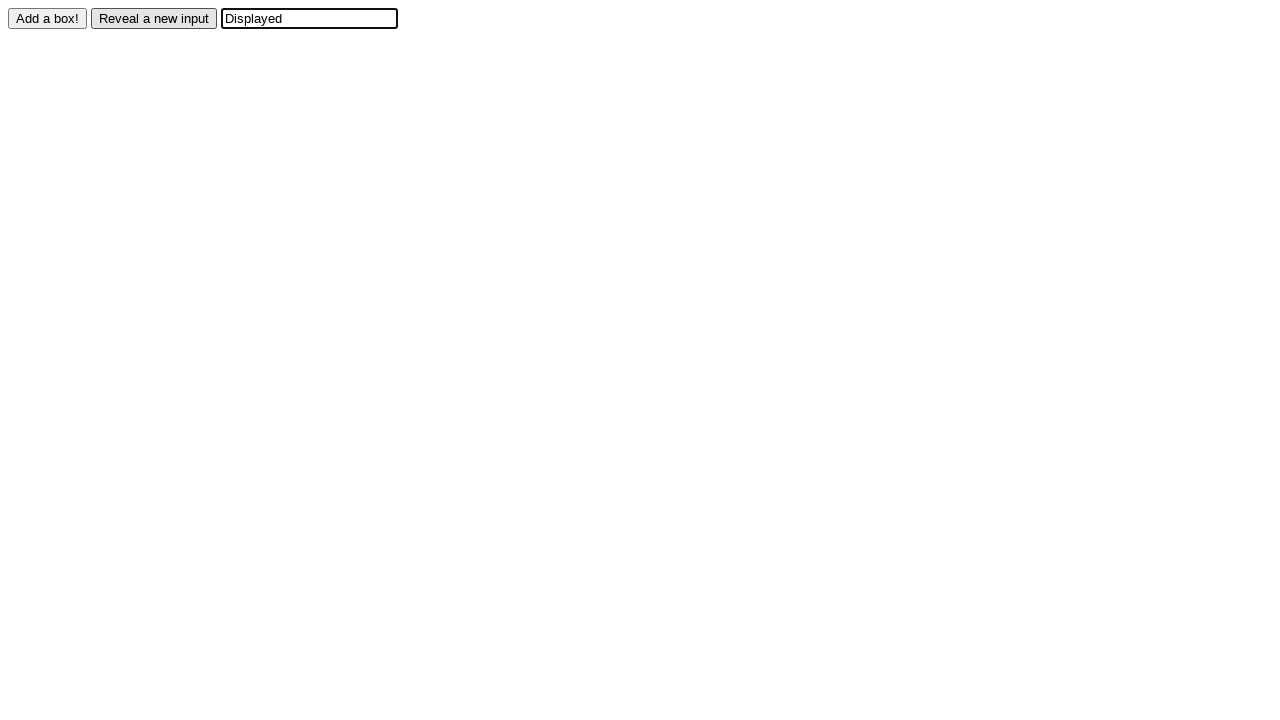